Tests checkbox functionality by navigating to the checkboxes page and checking both checkboxes, then verifying they are checked

Starting URL: https://practice.cydeo.com/

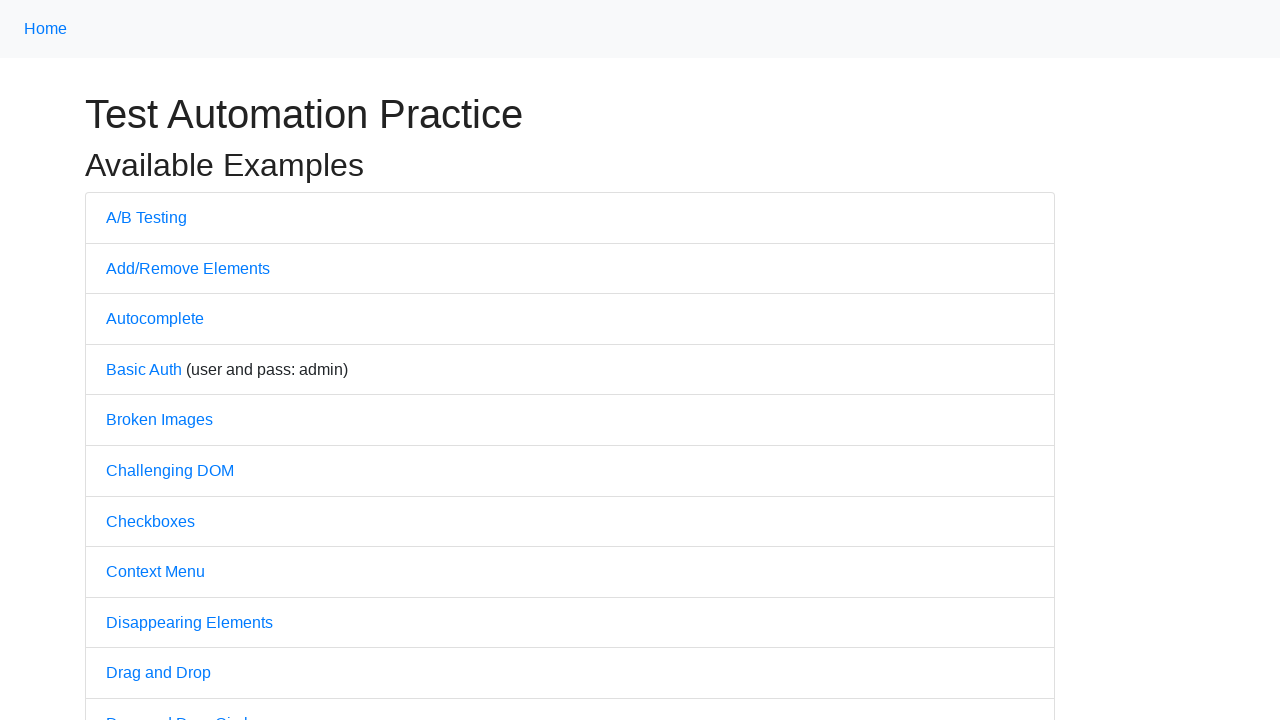

Clicked on checkboxes link to navigate to checkboxes page at (150, 521) on a[href="/checkboxes"]
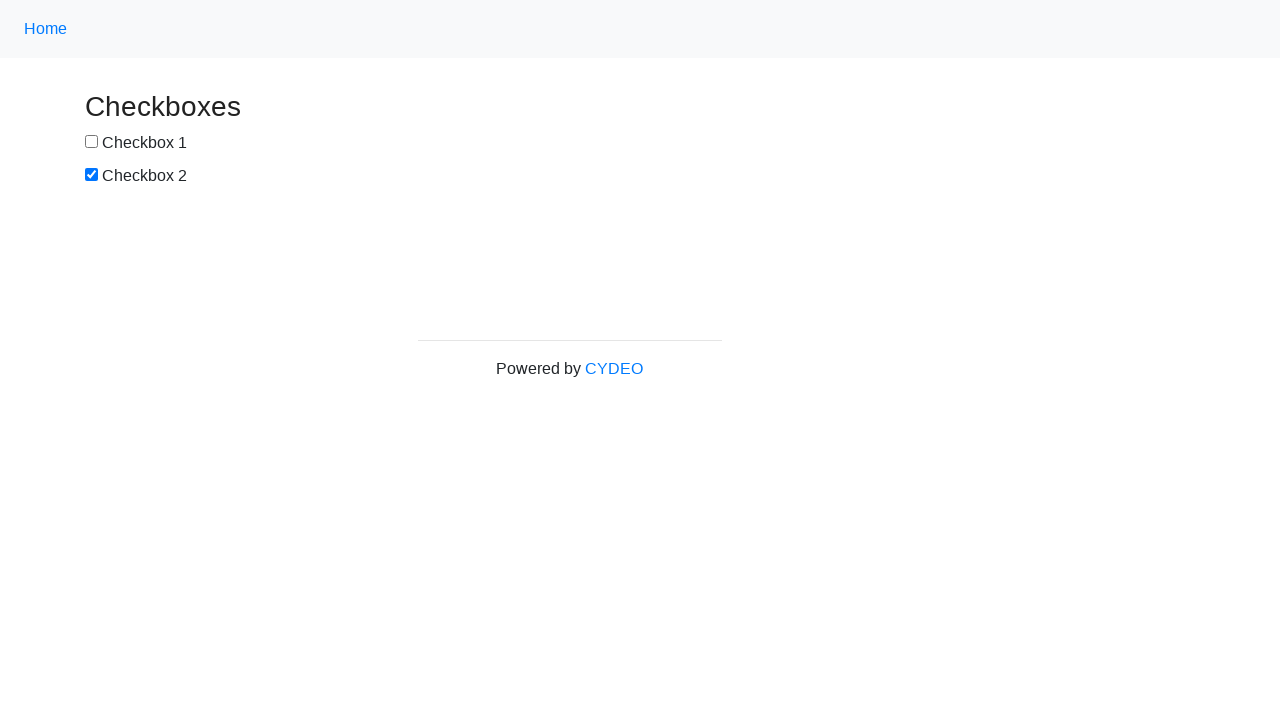

Checked checkbox 1 at (92, 142) on input[name="checkbox1"]
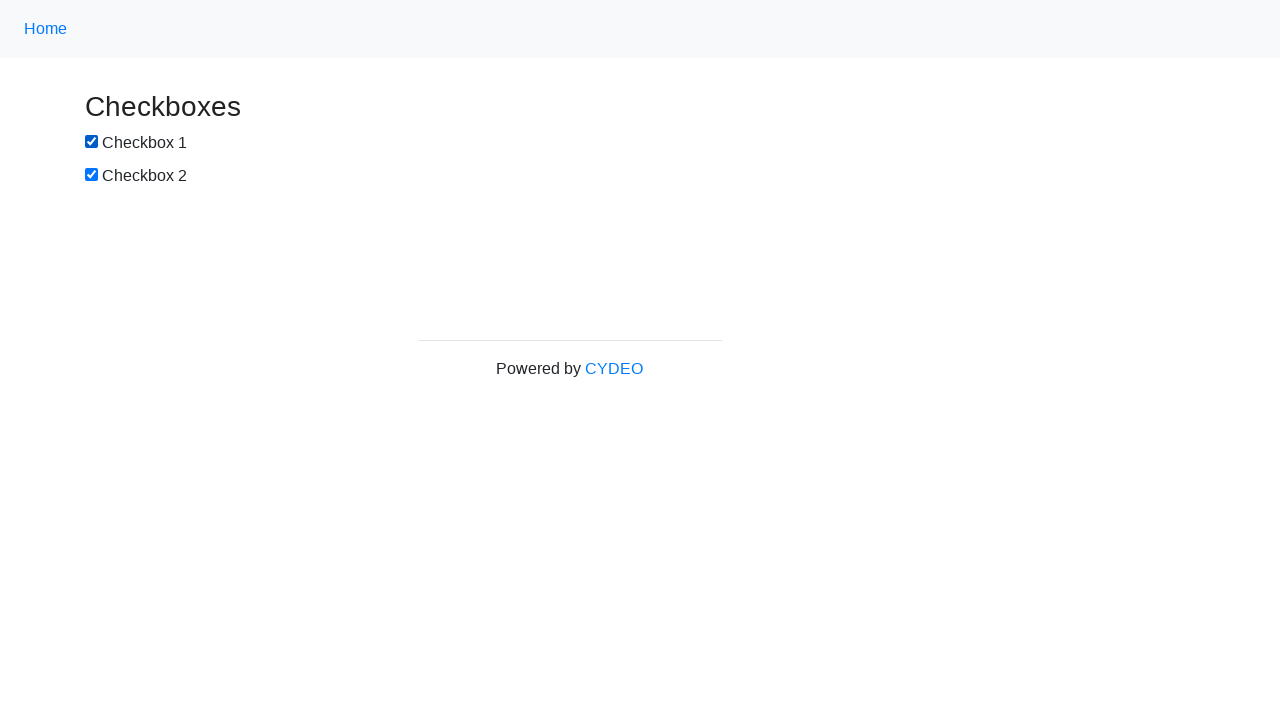

Checked checkbox 2 on input[name="checkbox2"]
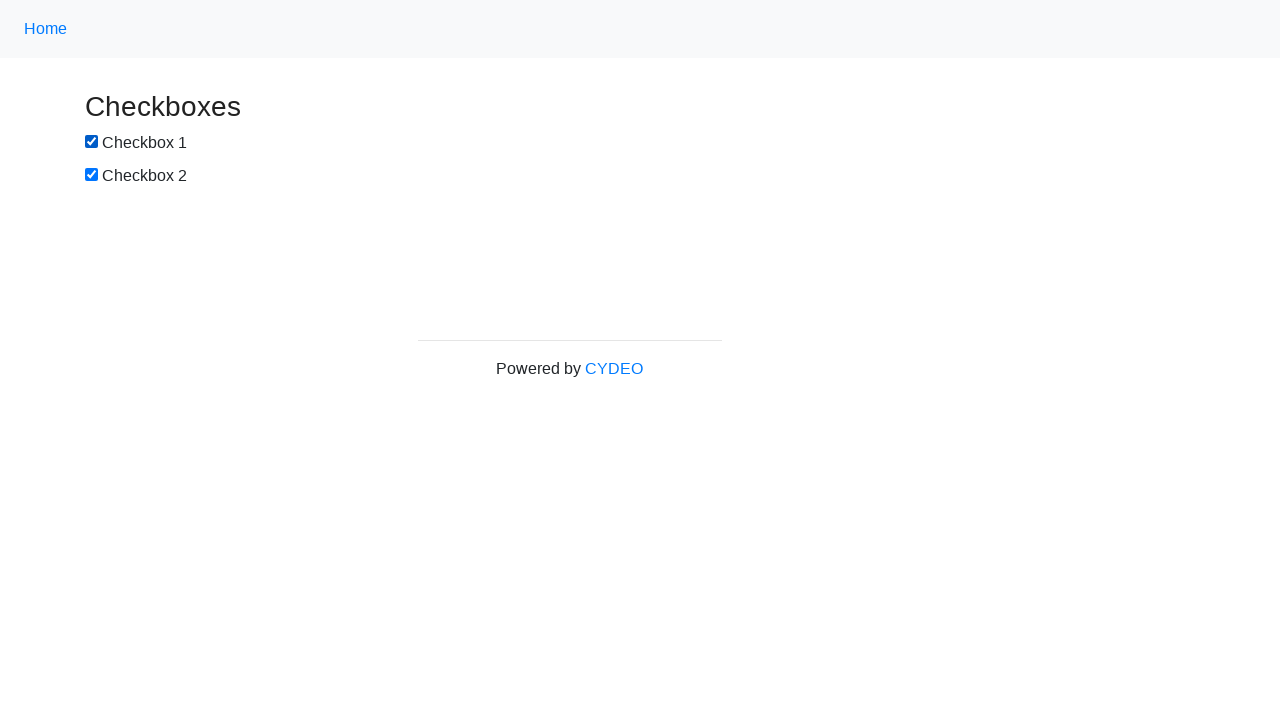

Verified checkbox 1 is checked
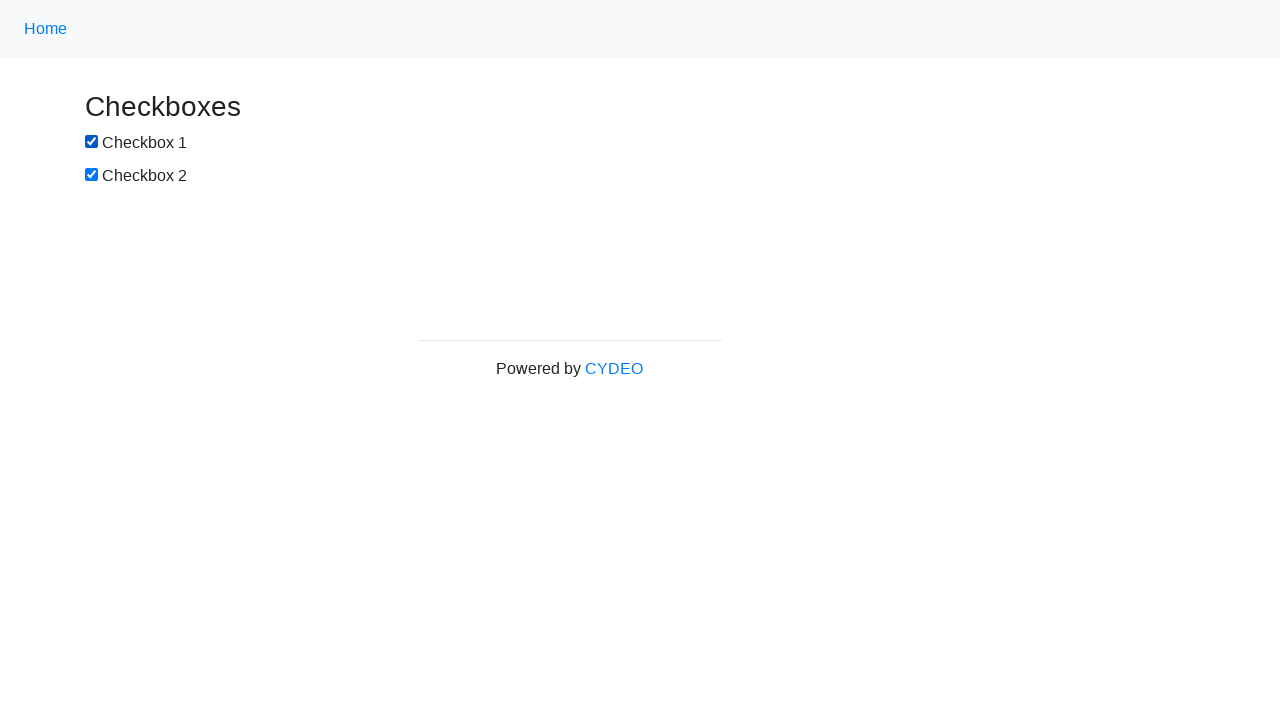

Verified checkbox 2 is checked
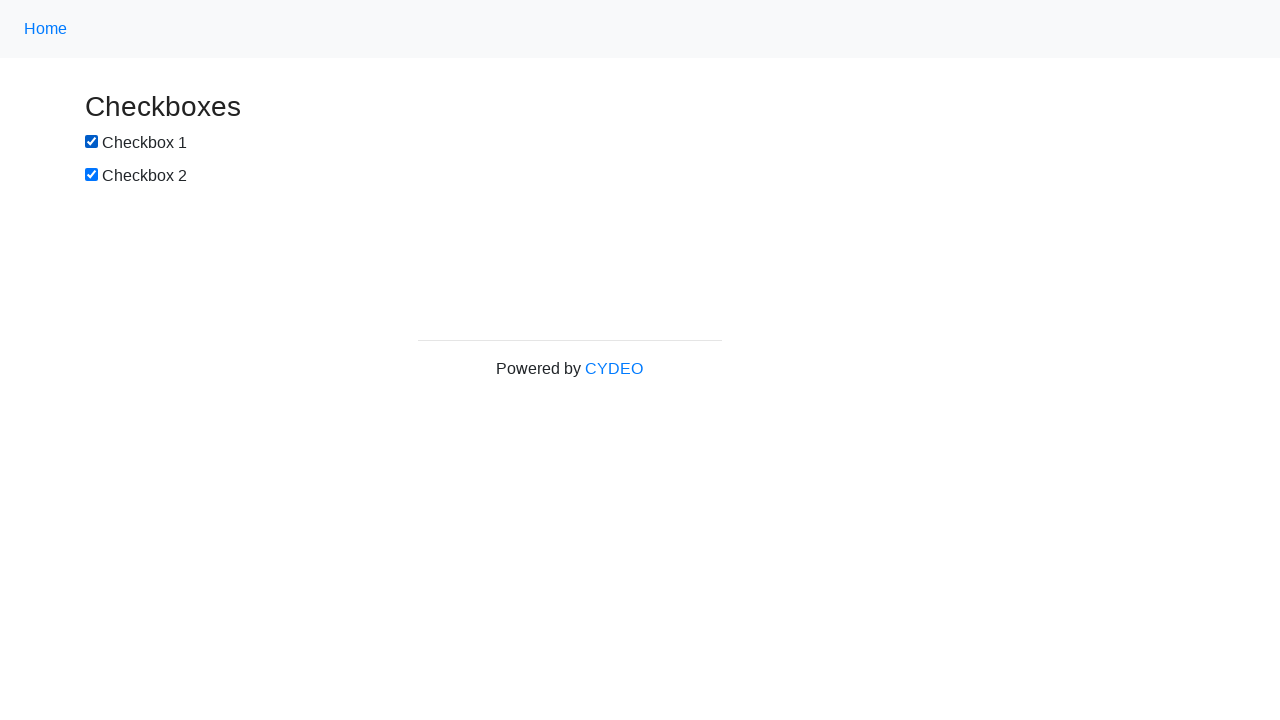

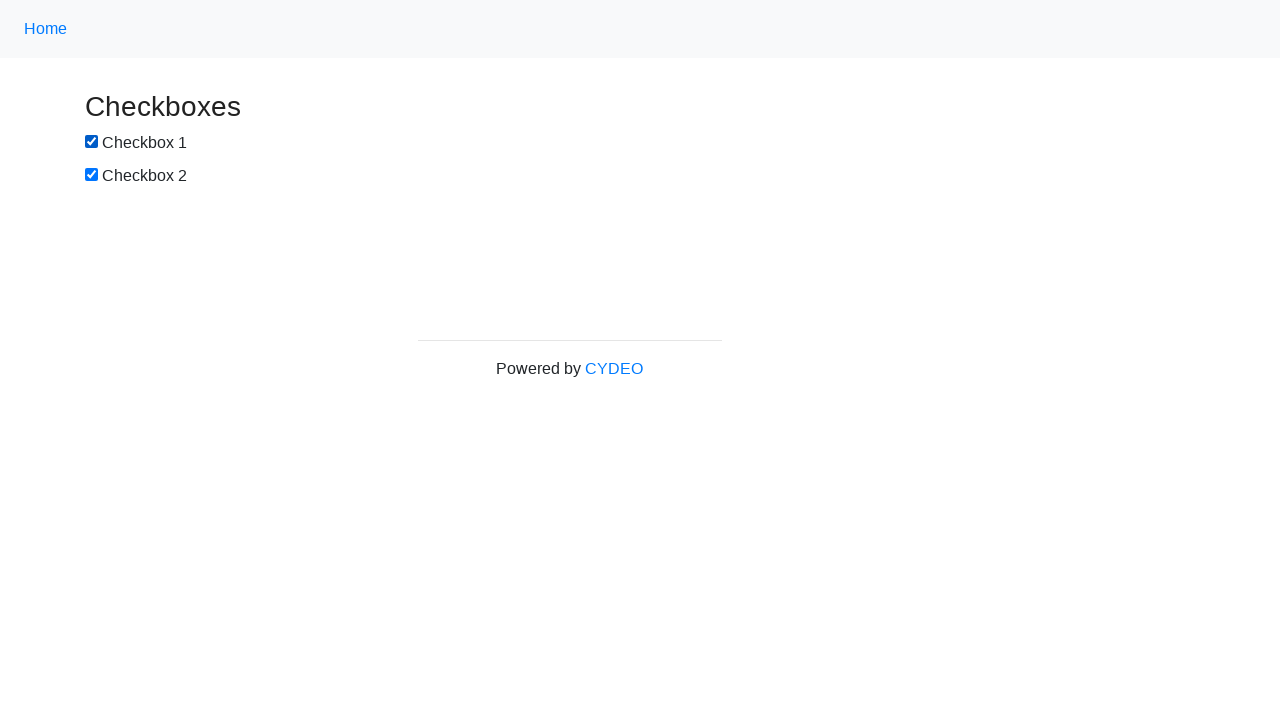